Tests that clicking the Add Element button adds one delete button to the page

Starting URL: https://the-internet.herokuapp.com/add_remove_elements/

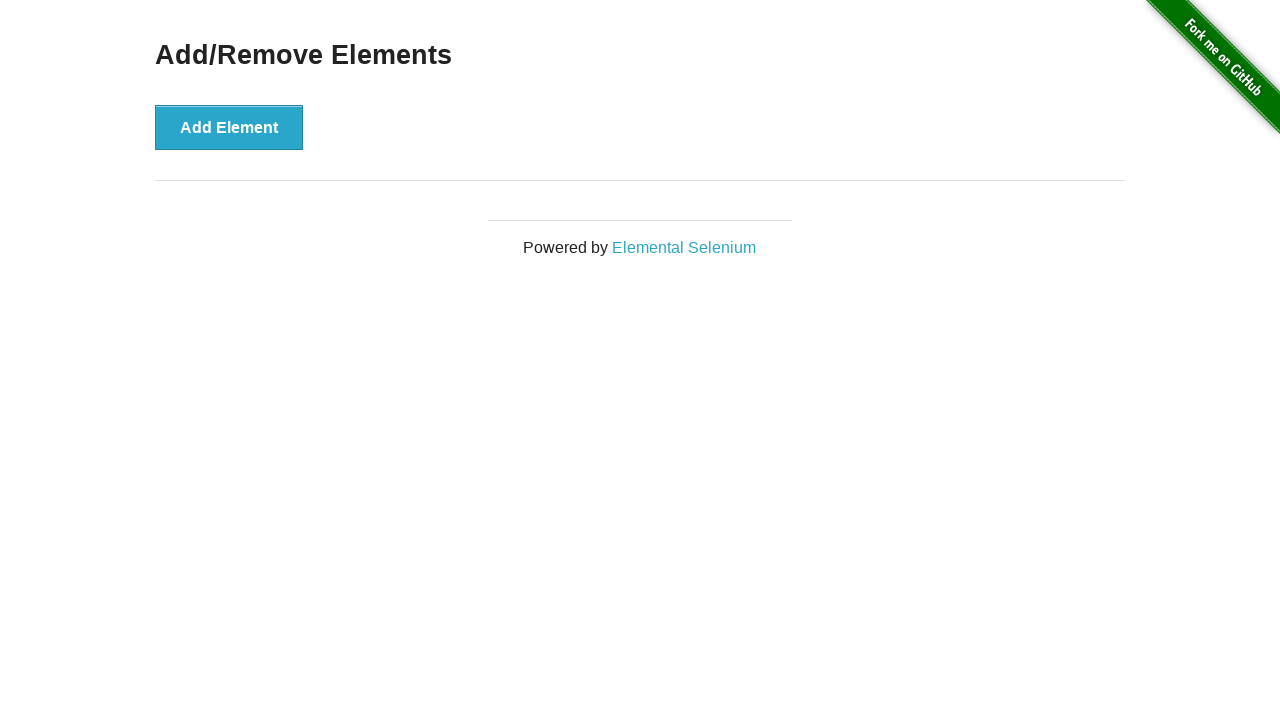

Clicked Add Element button at (229, 127) on button:has-text('Add Element')
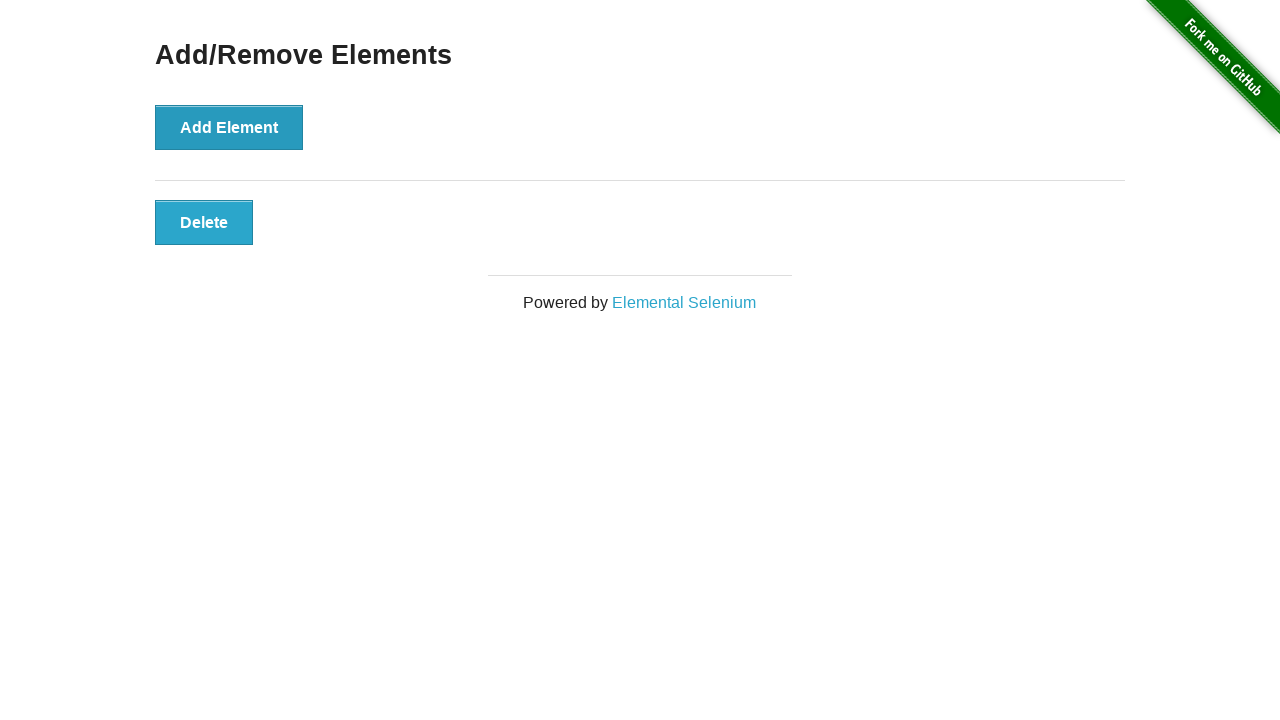

Verified that one delete button was added to the page
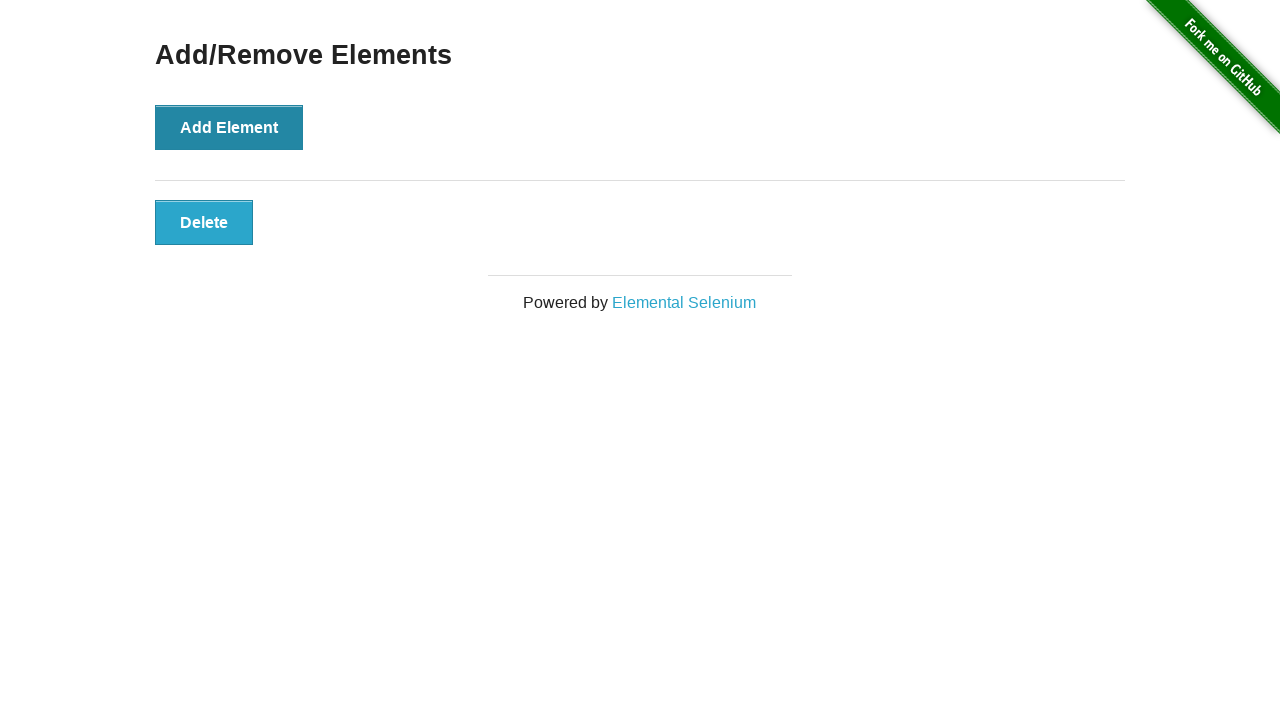

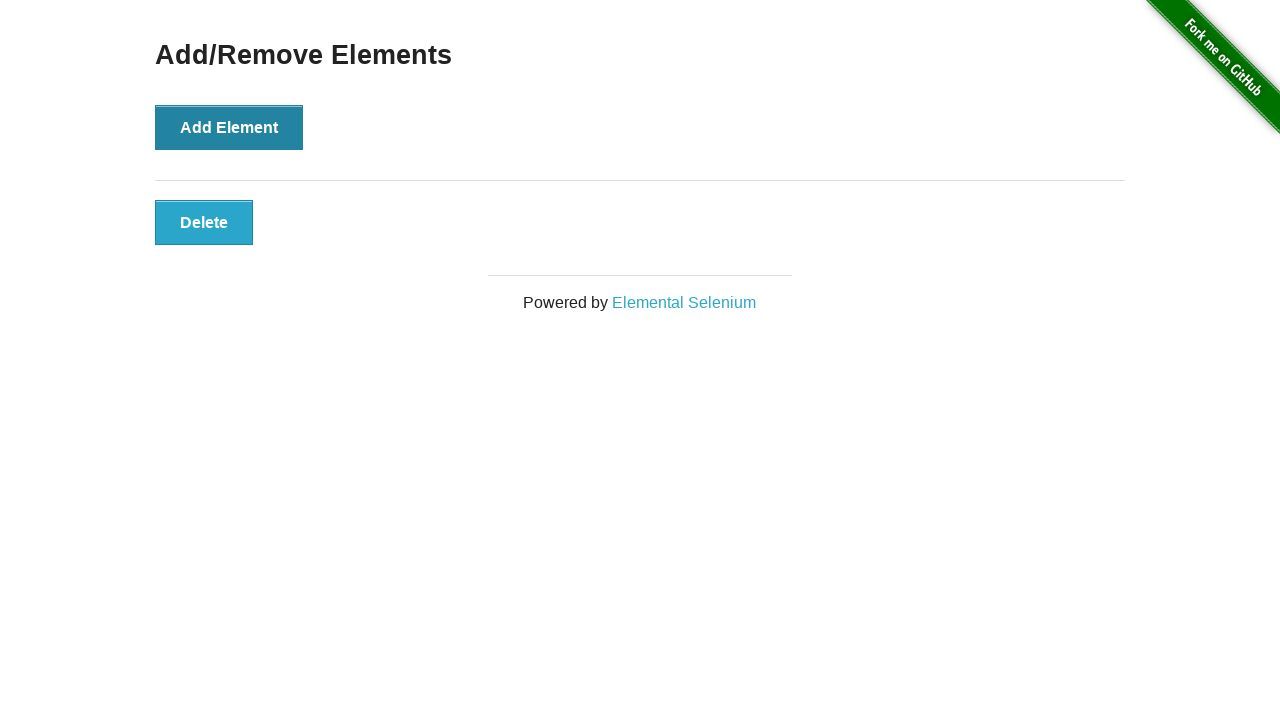